Tests form input, element visibility toggling, and window handling by opening a new tab and switching between windows

Starting URL: https://rahulshettyacademy.com/AutomationPractice/

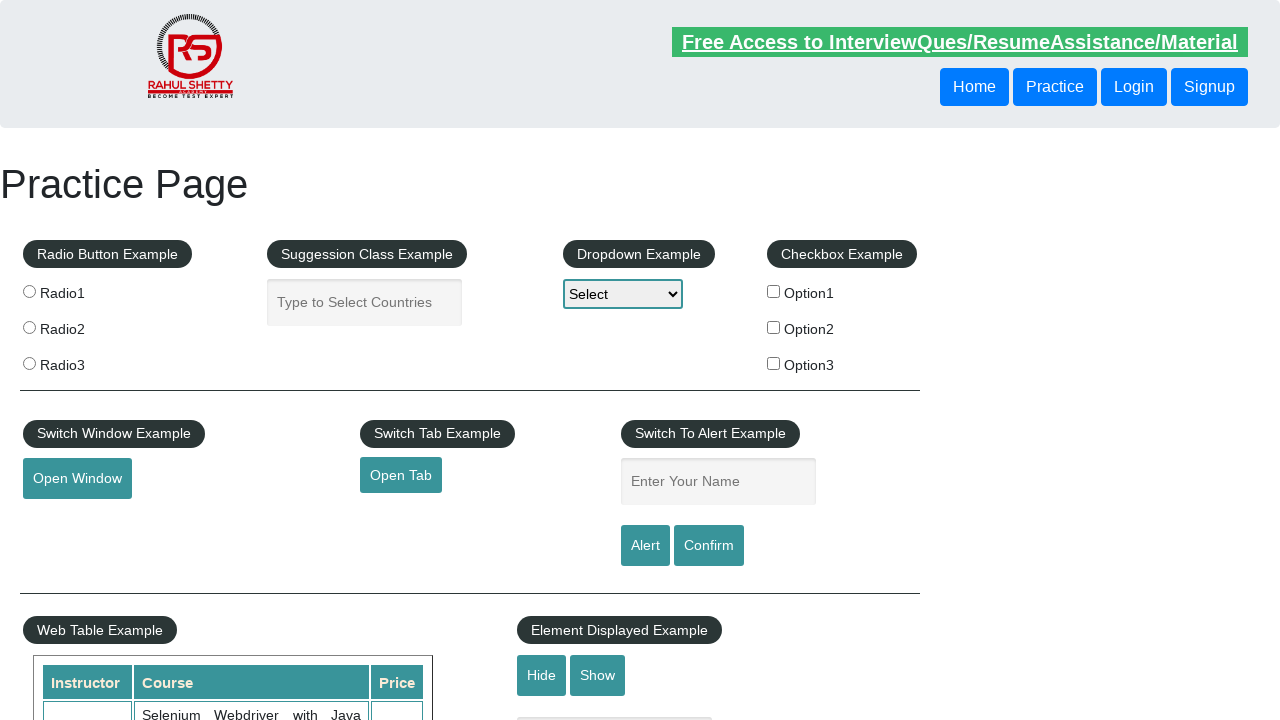

Filled displayed text field with 'Murtuza' on #displayed-text
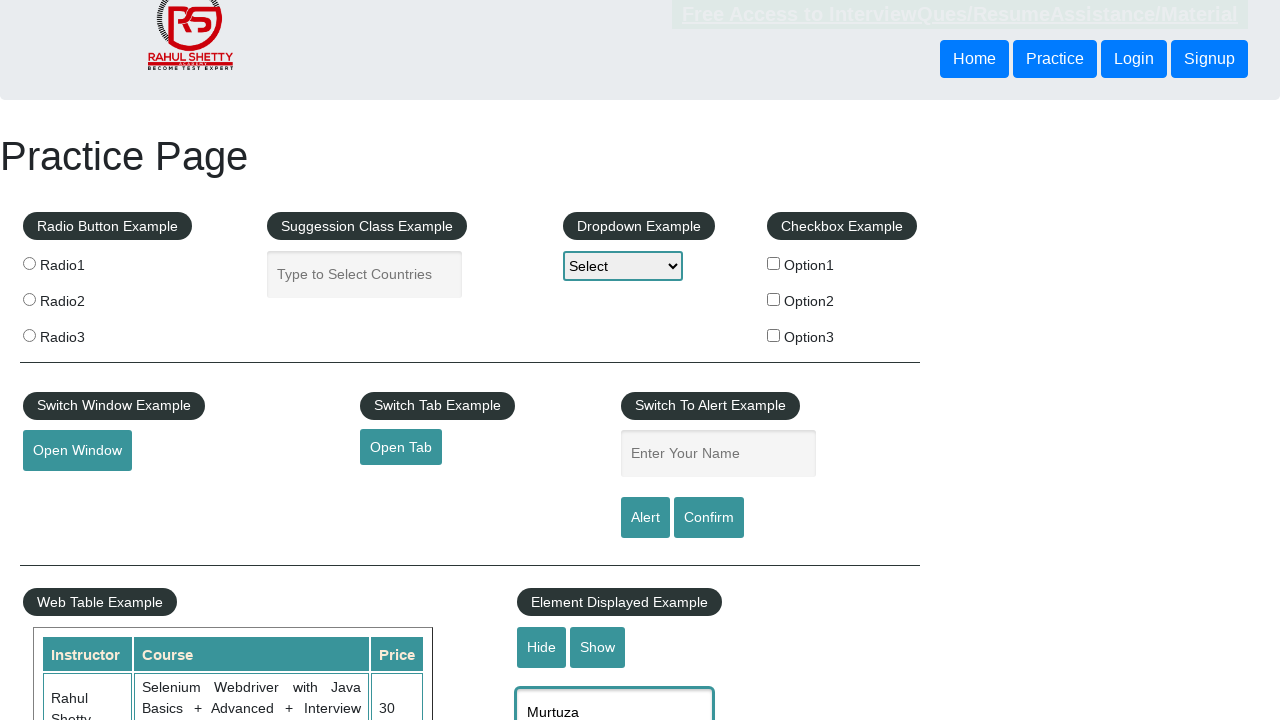

Clicked hide textbox button at (542, 647) on #hide-textbox
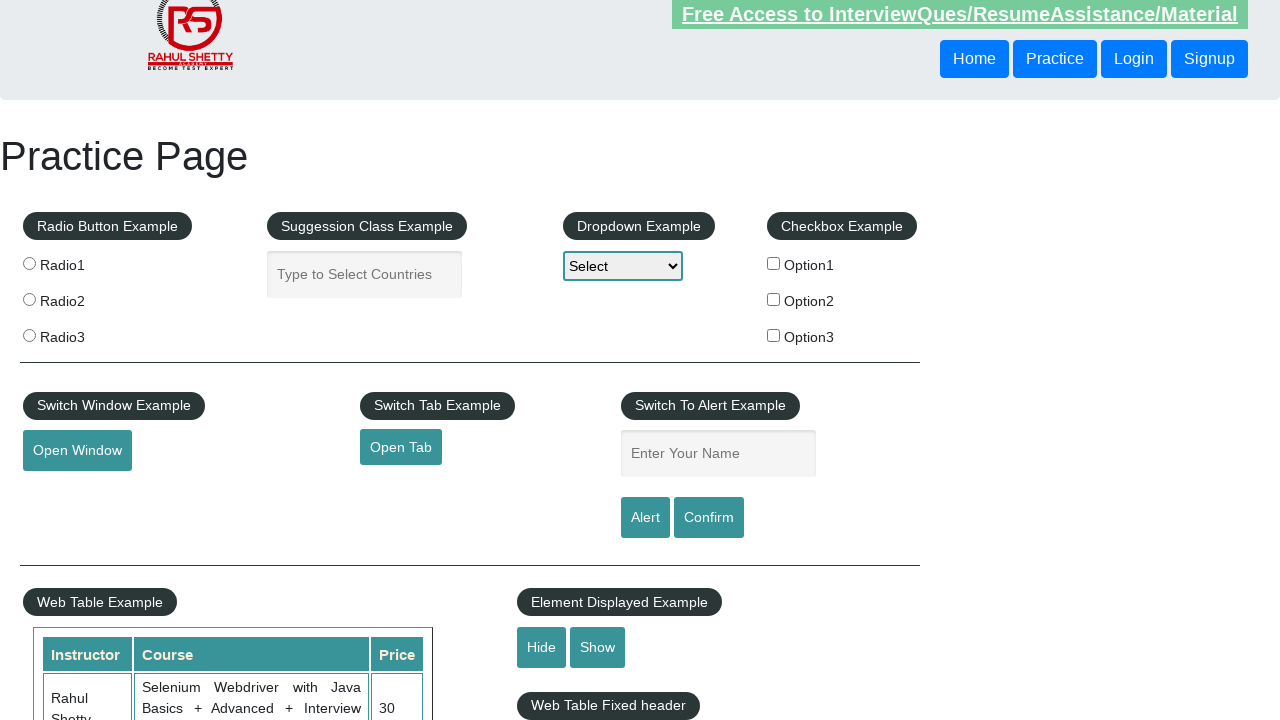

Checked text field visibility: False
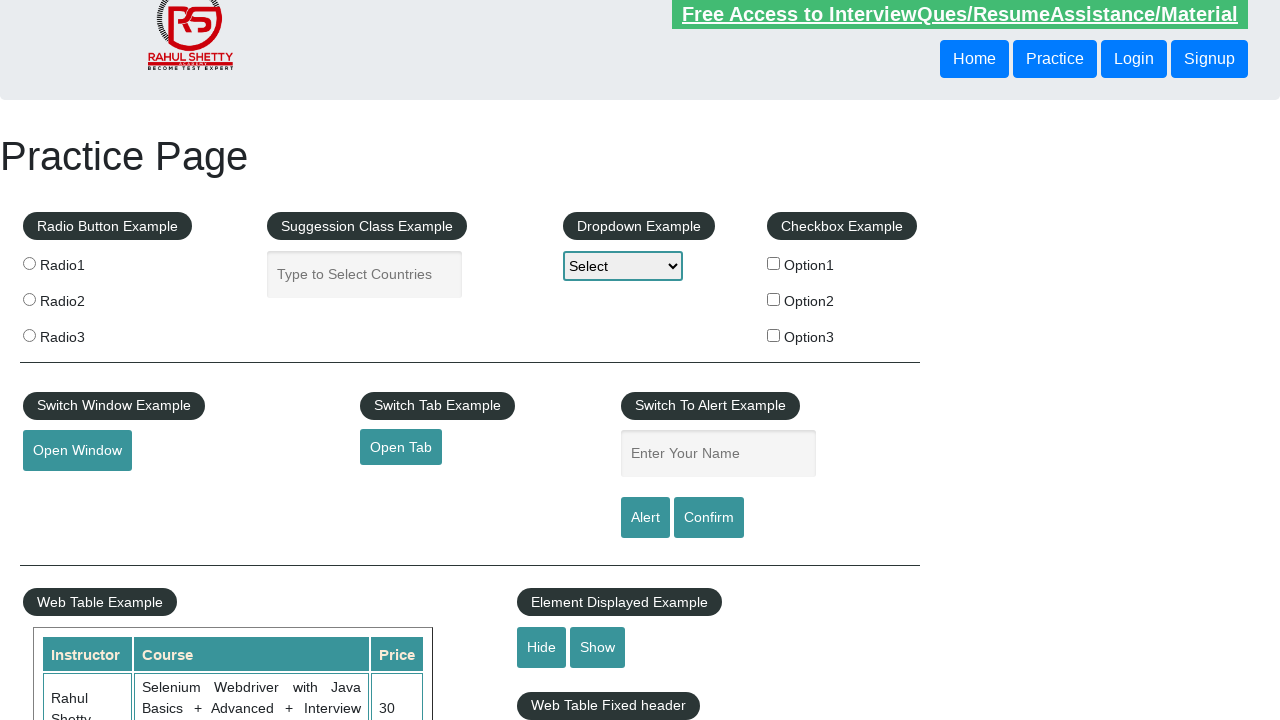

Clicked opentab button to open new tab at (401, 447) on #opentab
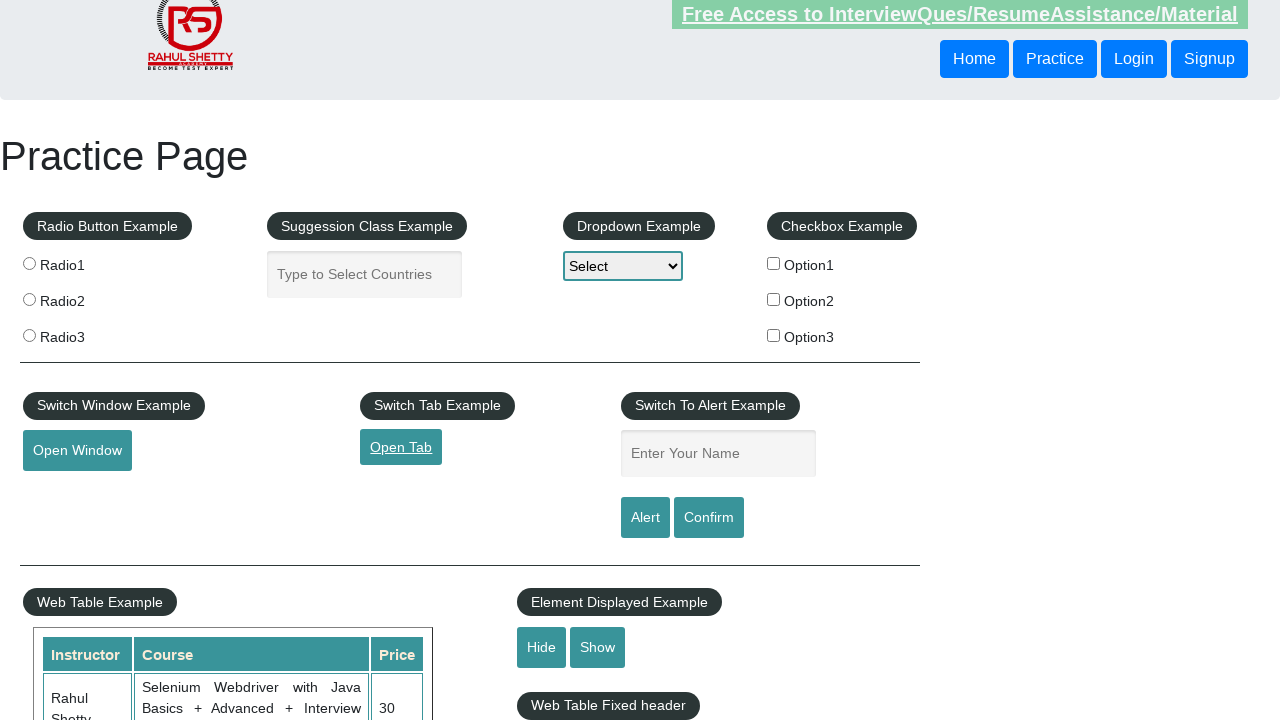

New tab opened and captured
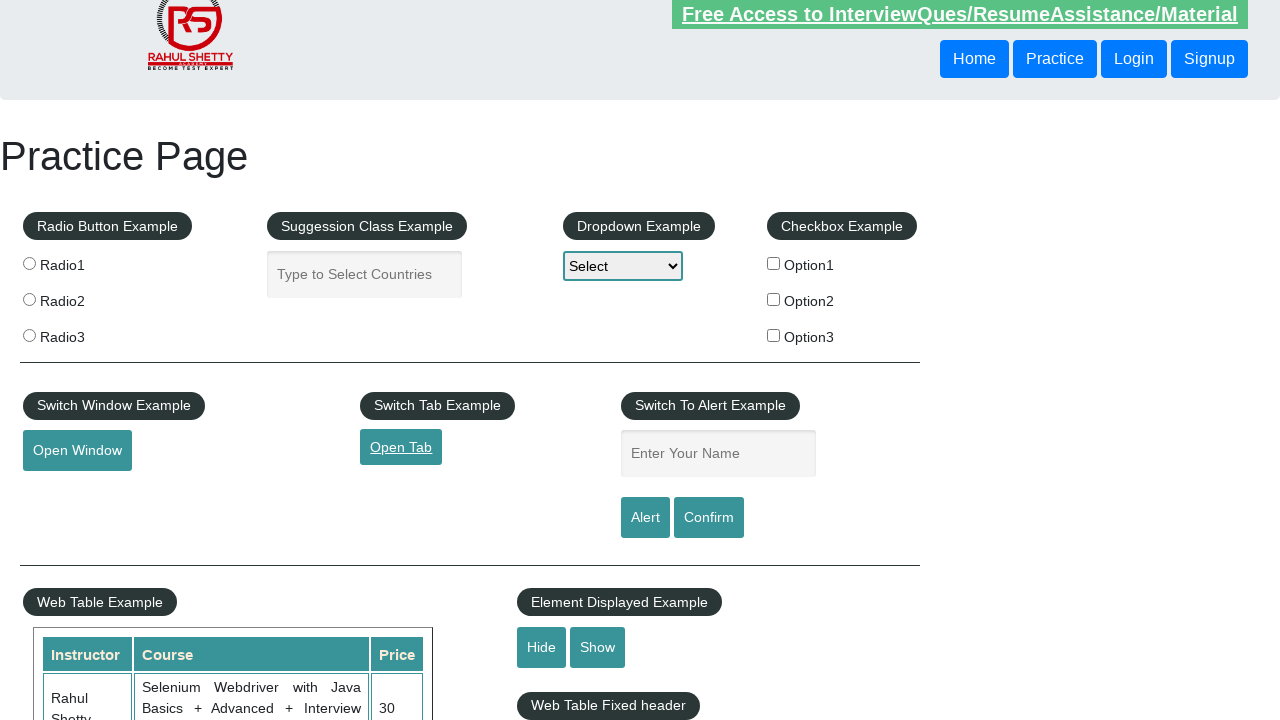

Captured new tab URL: https://www.qaclickacademy.com/
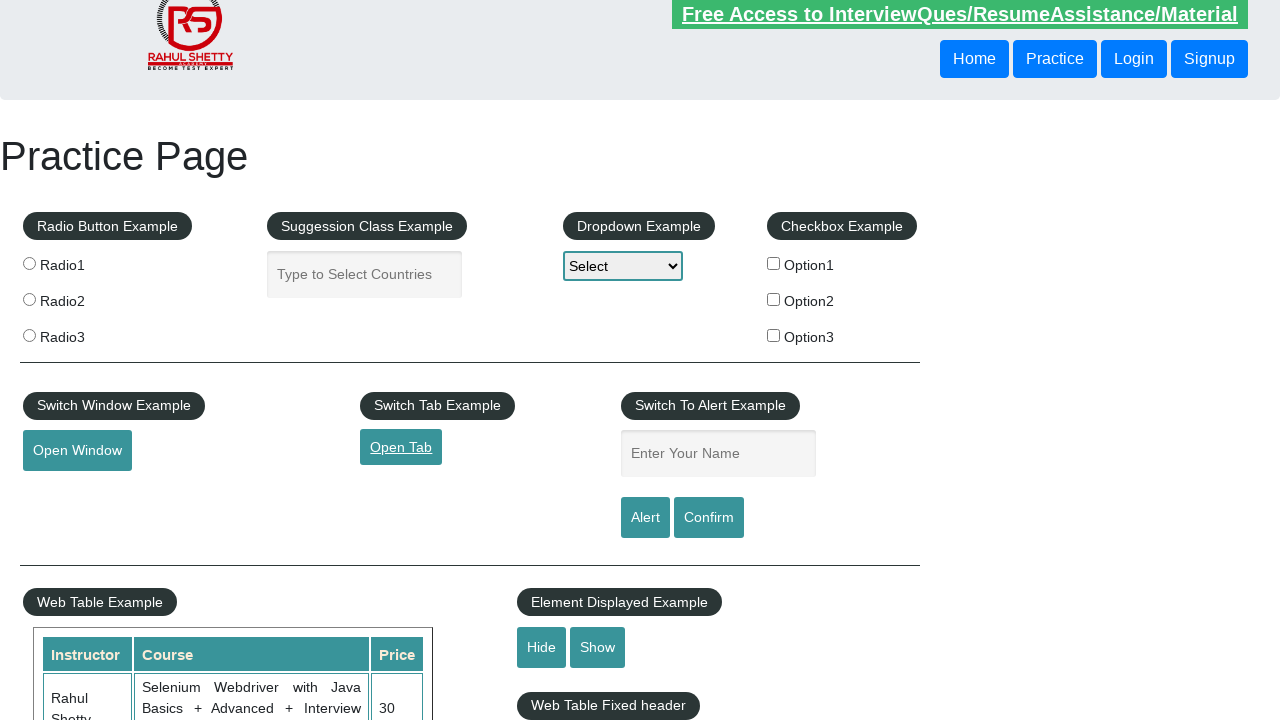

Closed the new tab
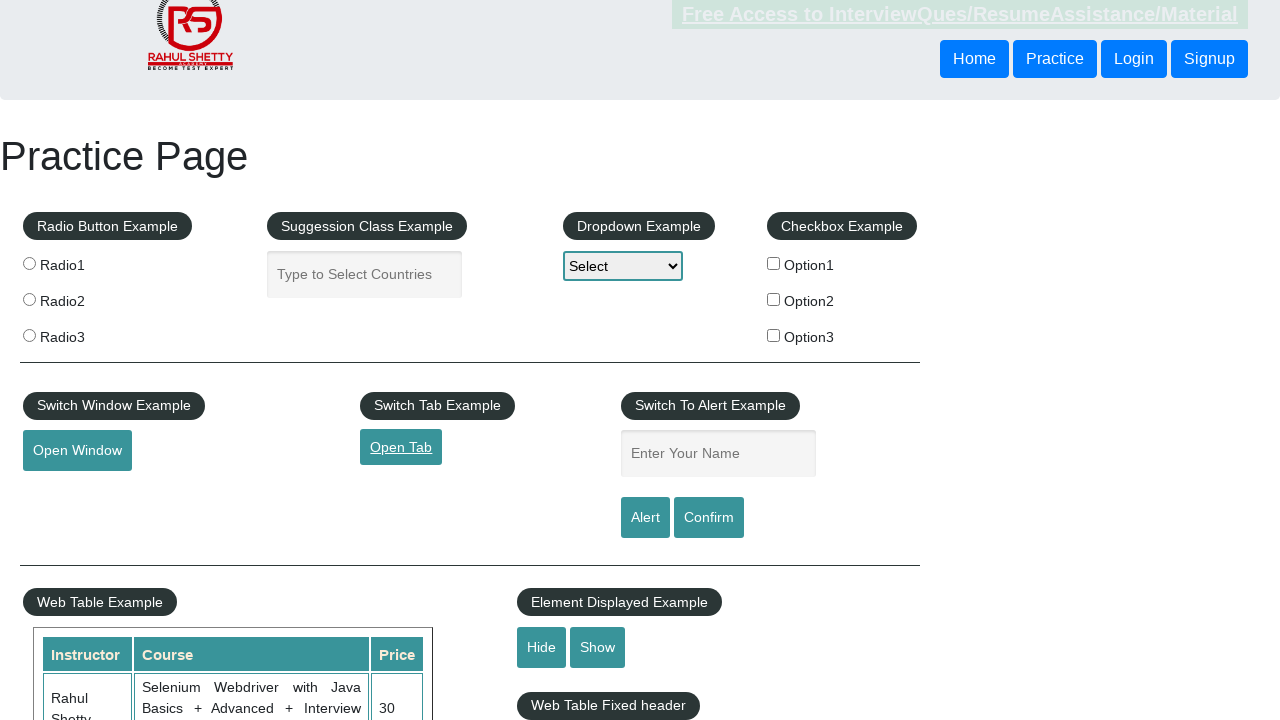

Verified original page title: Practice Page
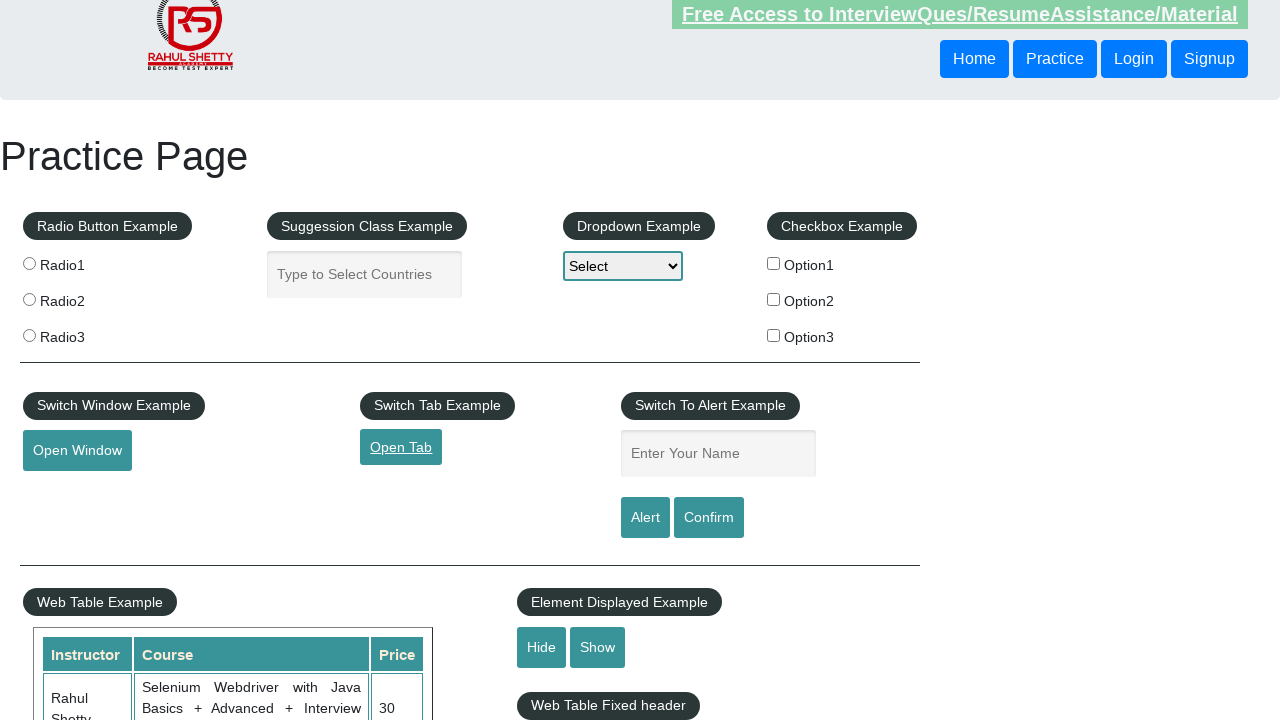

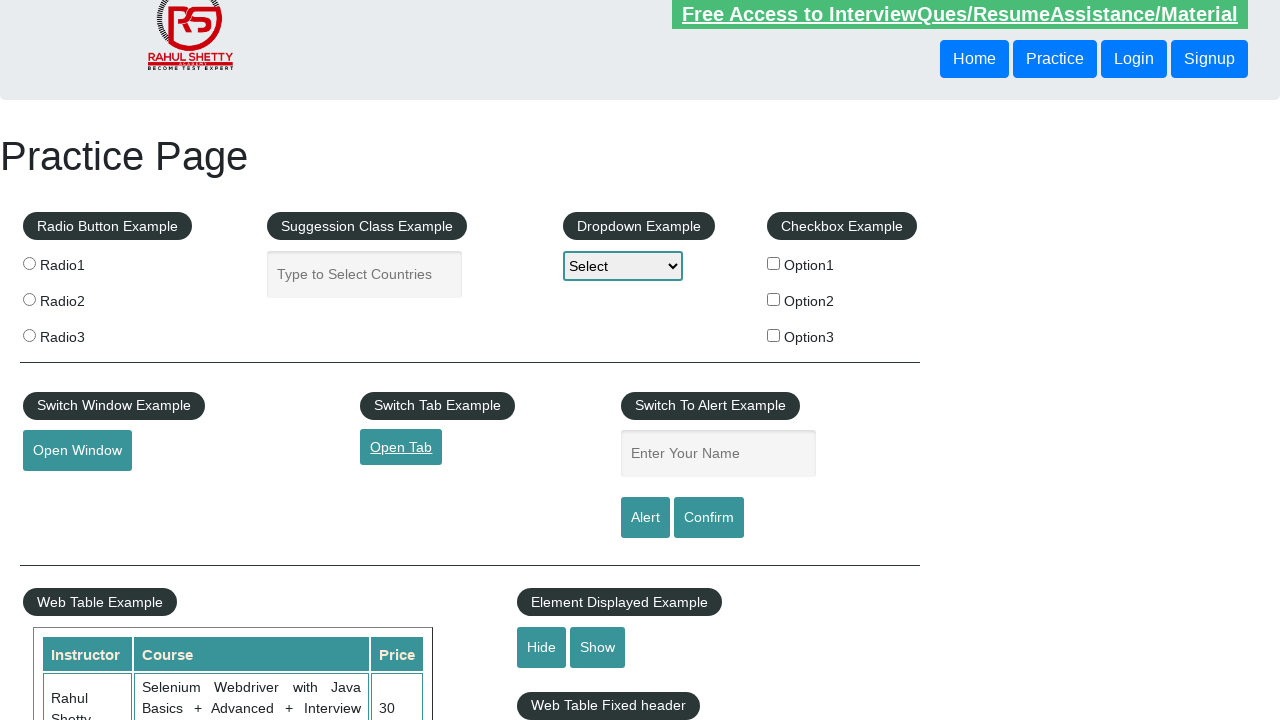